Tests a demo application by navigating to the login page and clicking the login button to access the main app window.

Starting URL: https://demo.applitools.com/index_v2.html

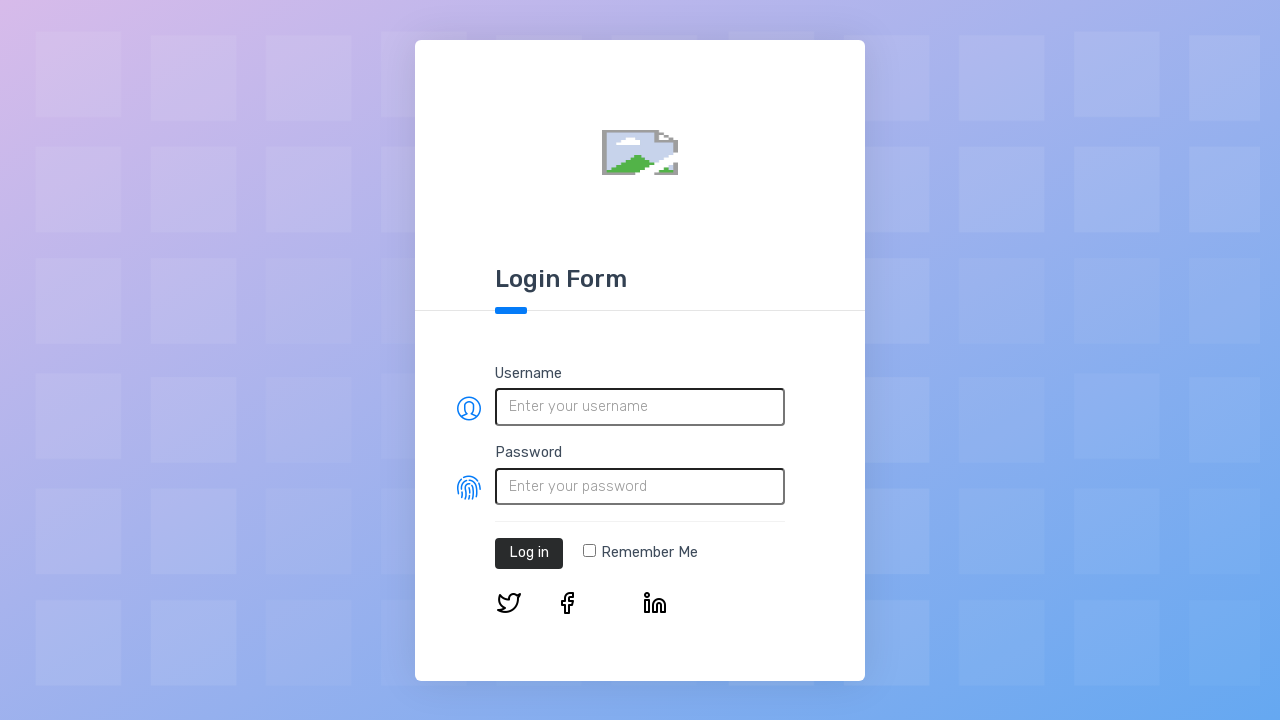

Login page loaded and login button is visible
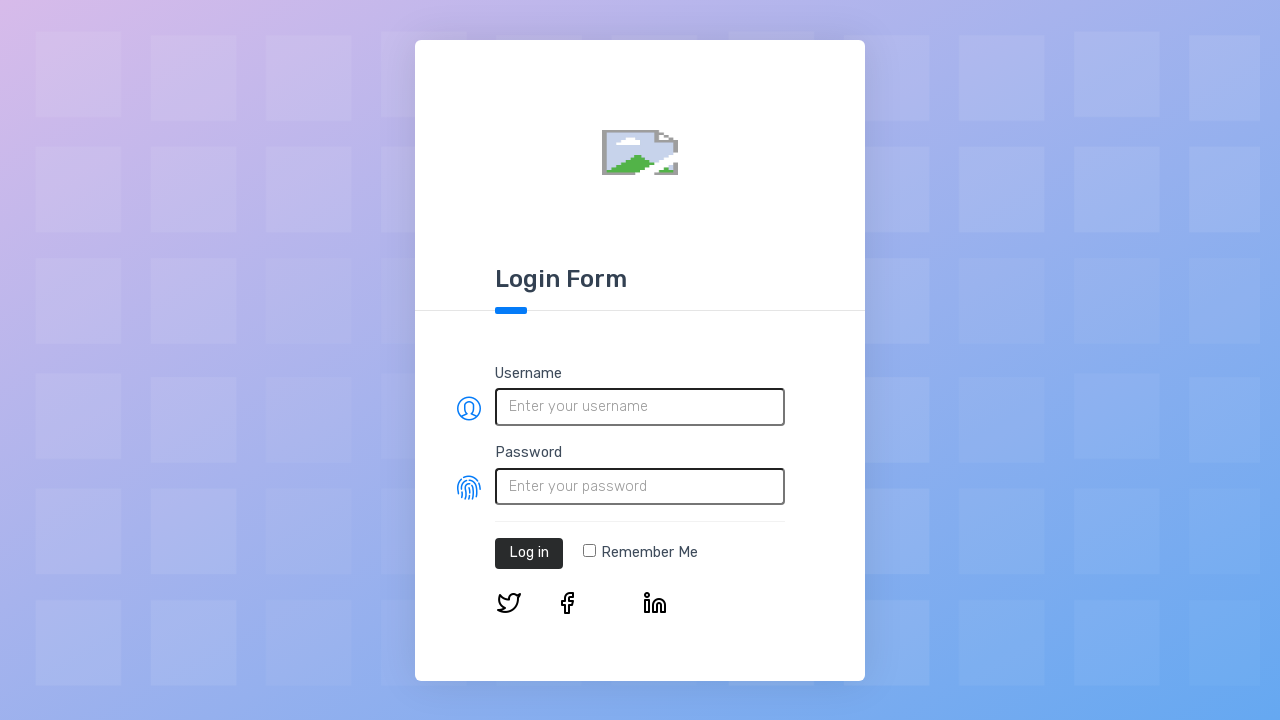

Clicked the login button at (529, 553) on #log-in
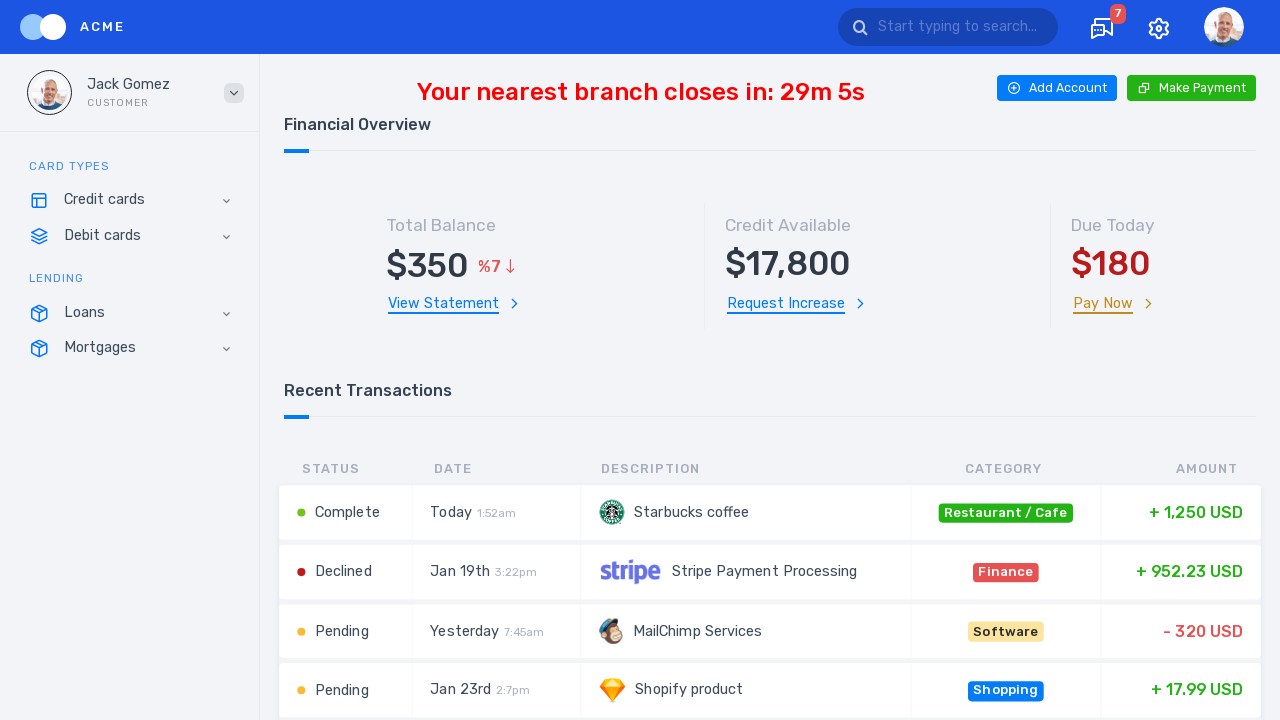

Main app page loaded successfully after login
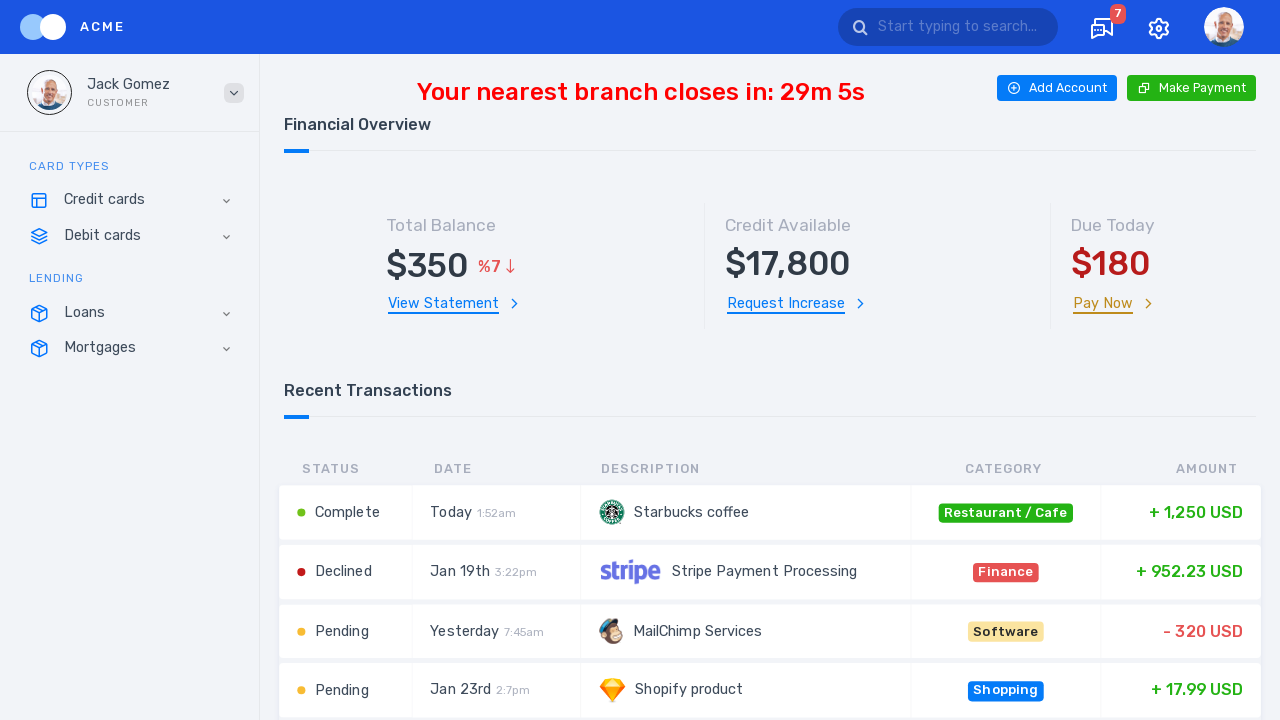

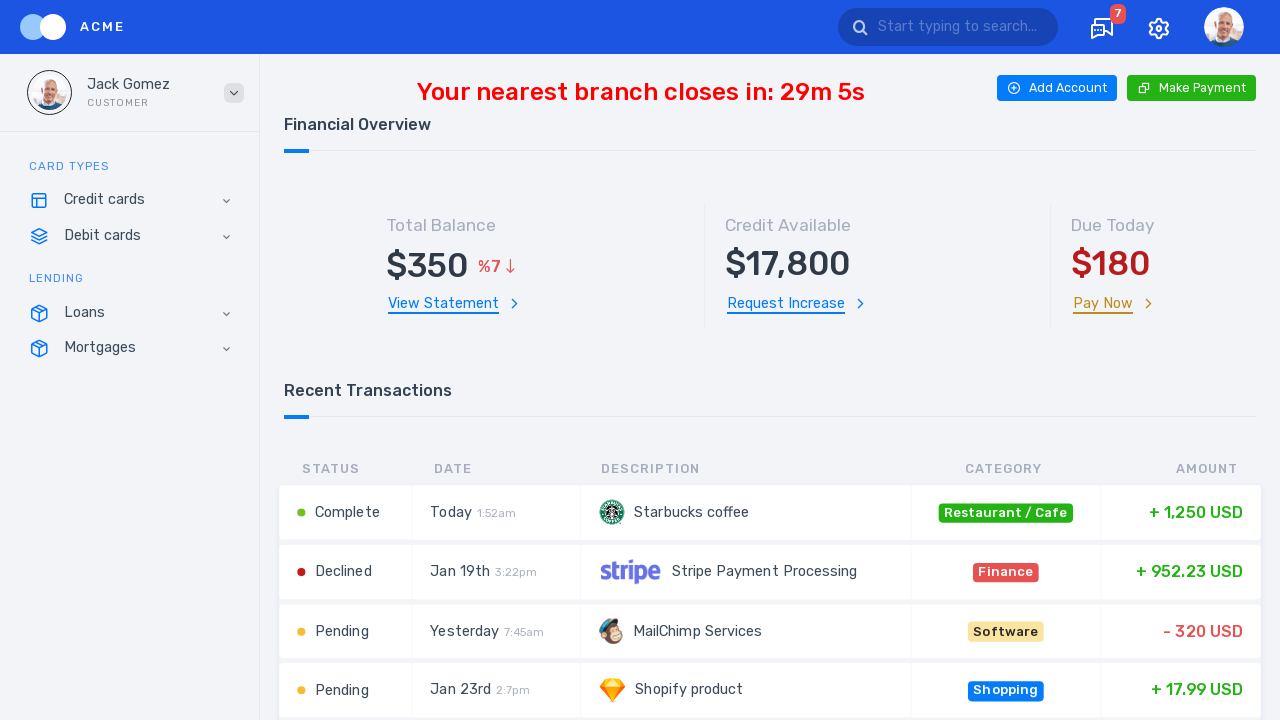